Tests window switching functionality by clicking a link that opens a new window, switching to it to verify the title, and then switching back to the main window

Starting URL: https://practice.cydeo.com/windows

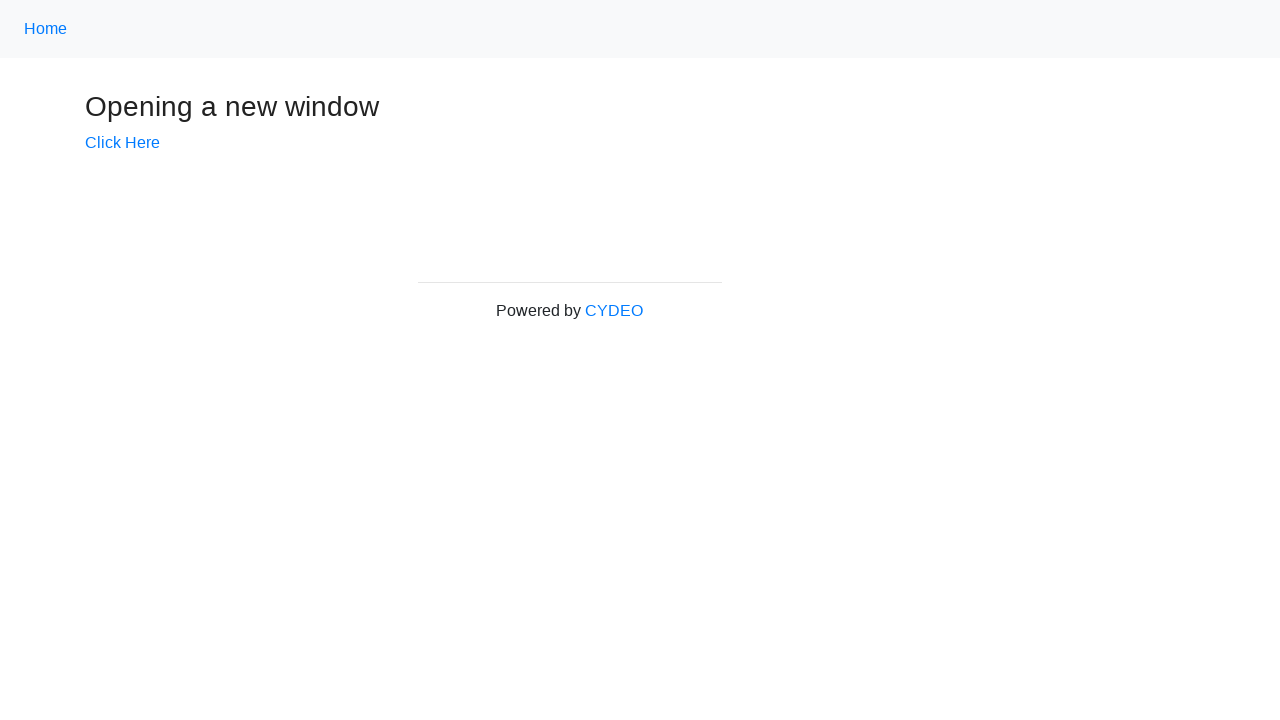

Verified initial page title is 'Windows'
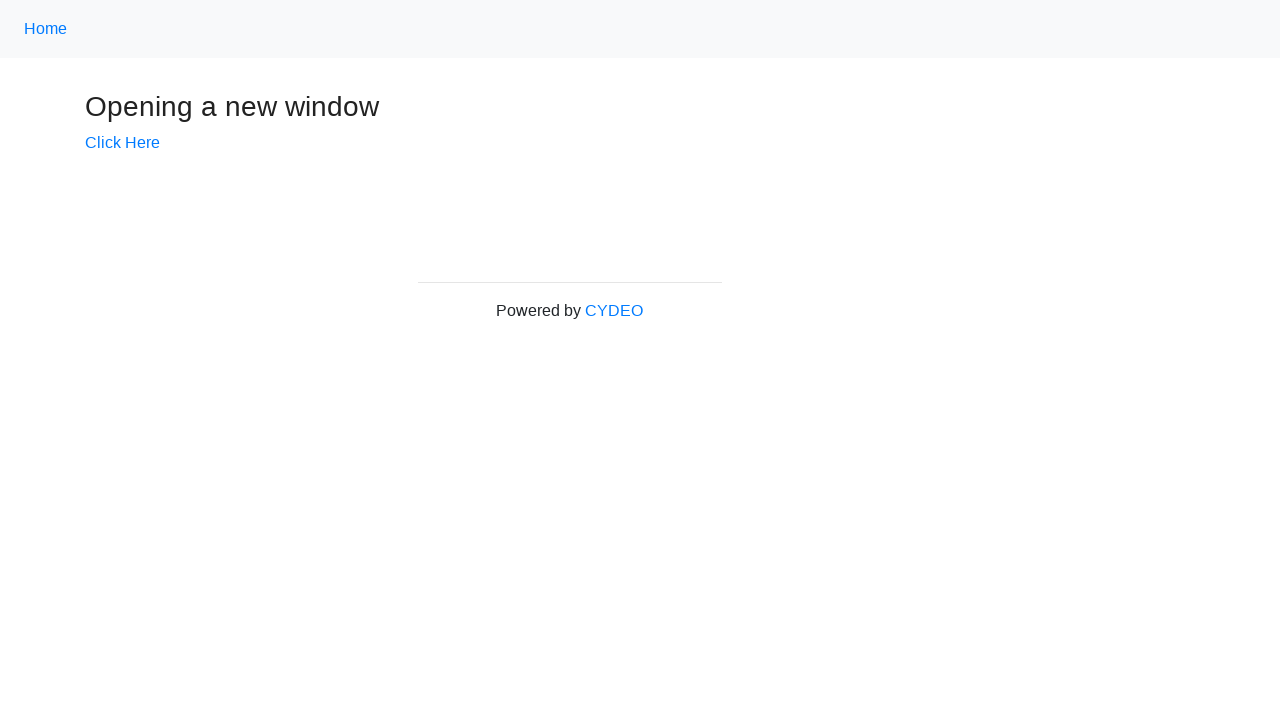

Clicked 'Click Here' link to open new window at (122, 143) on text=Click Here
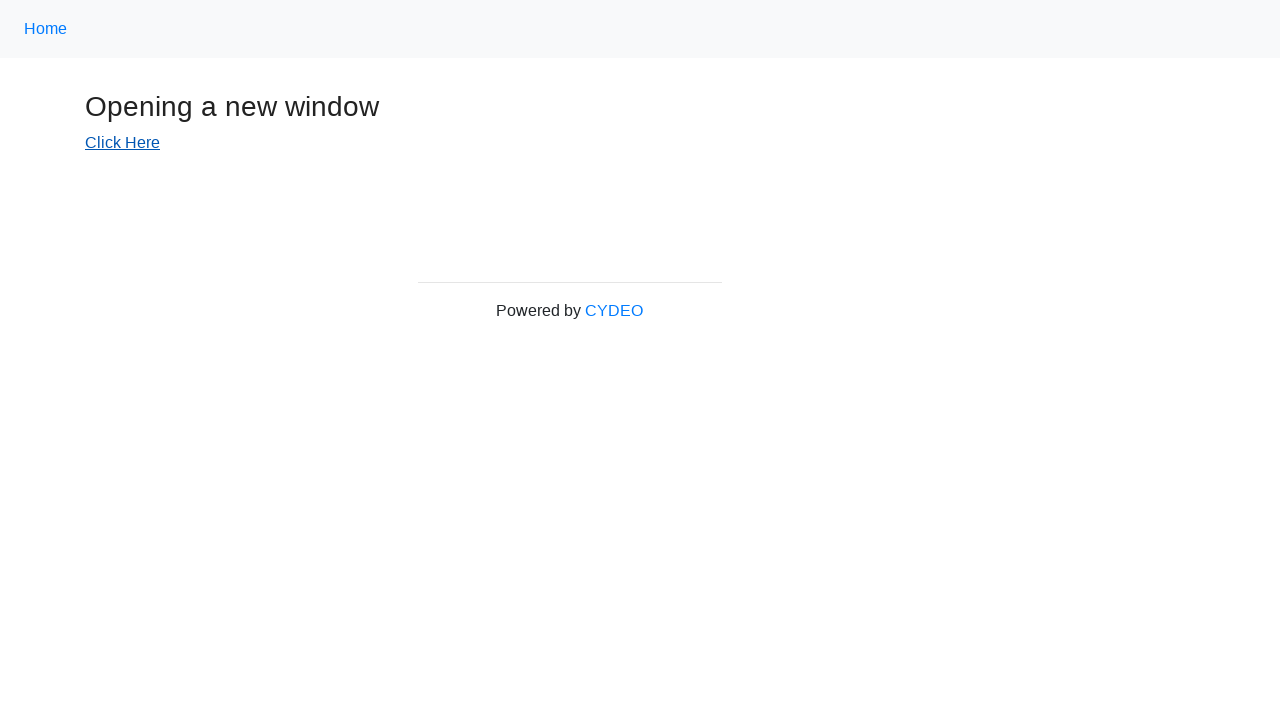

New page loaded and ready
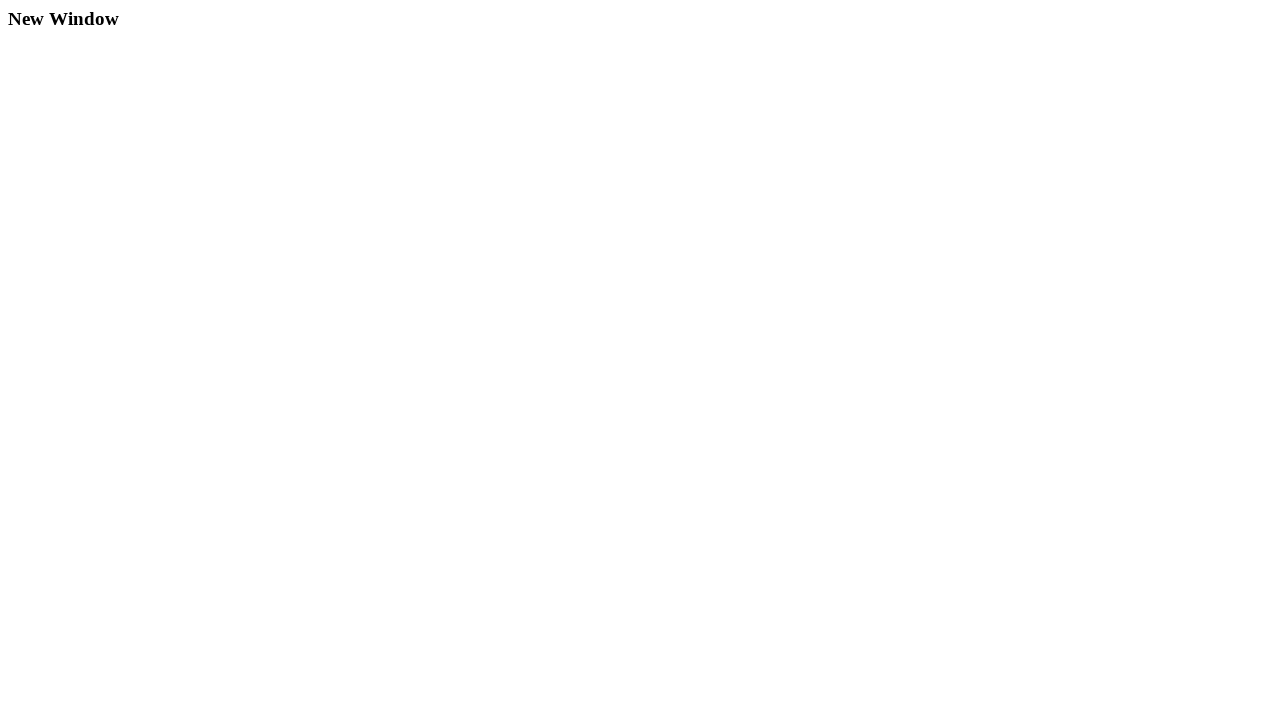

Verified new window title is 'New Window'
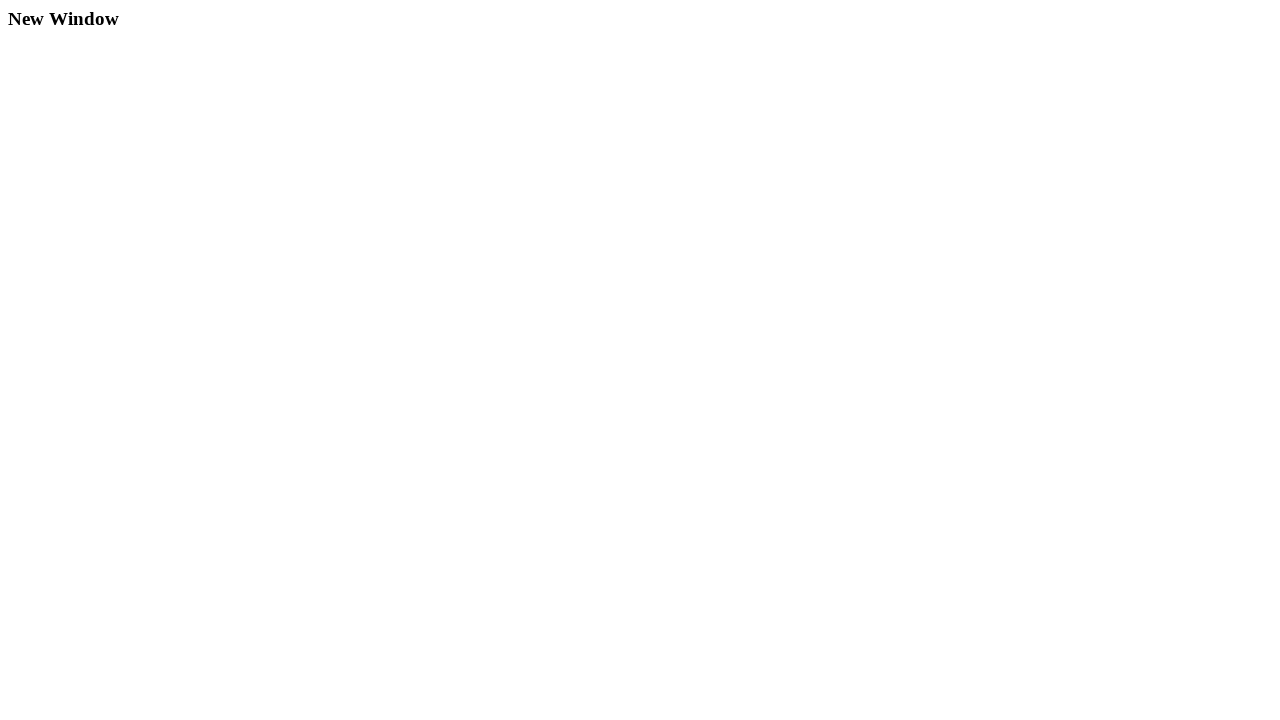

Switched back to main window
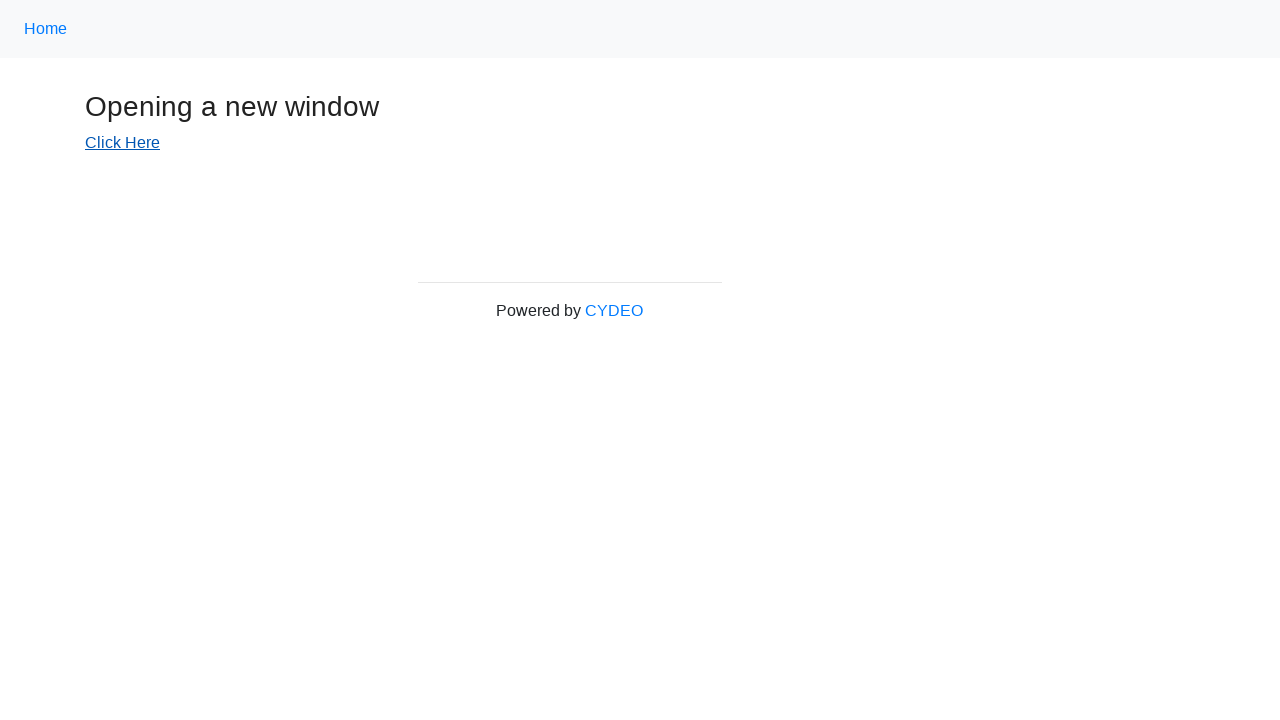

Verified main window title is still 'Windows'
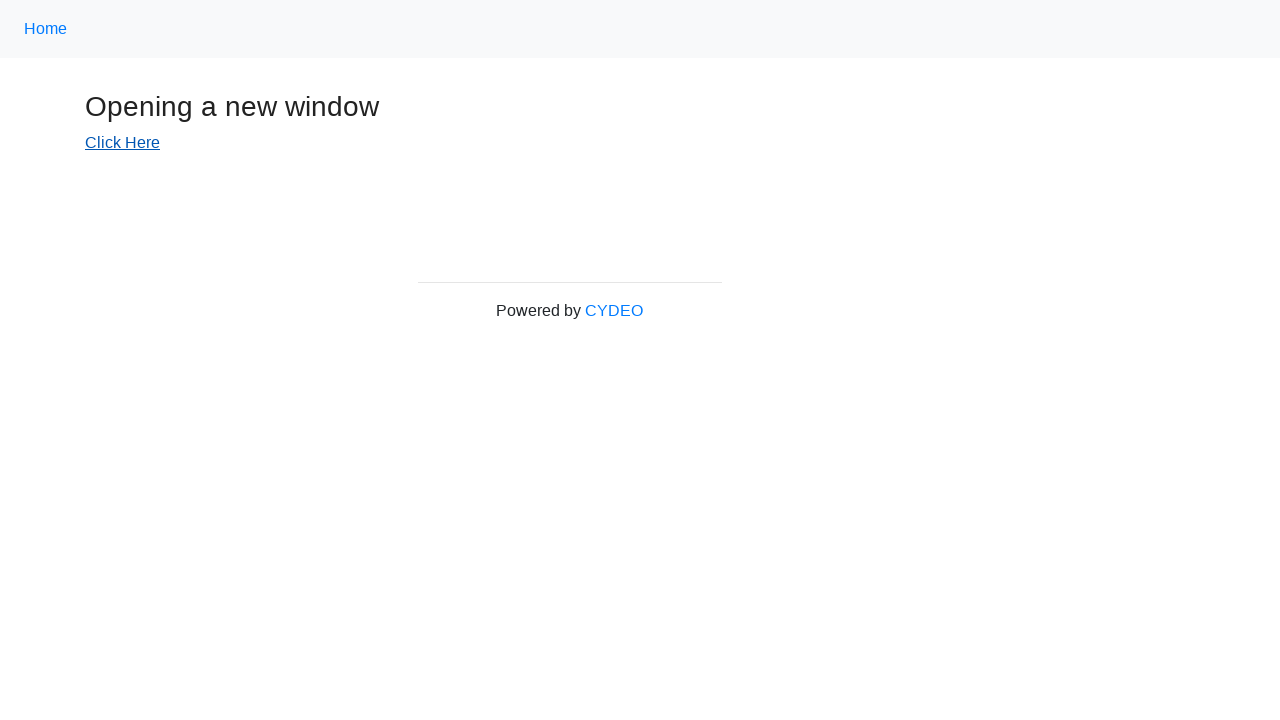

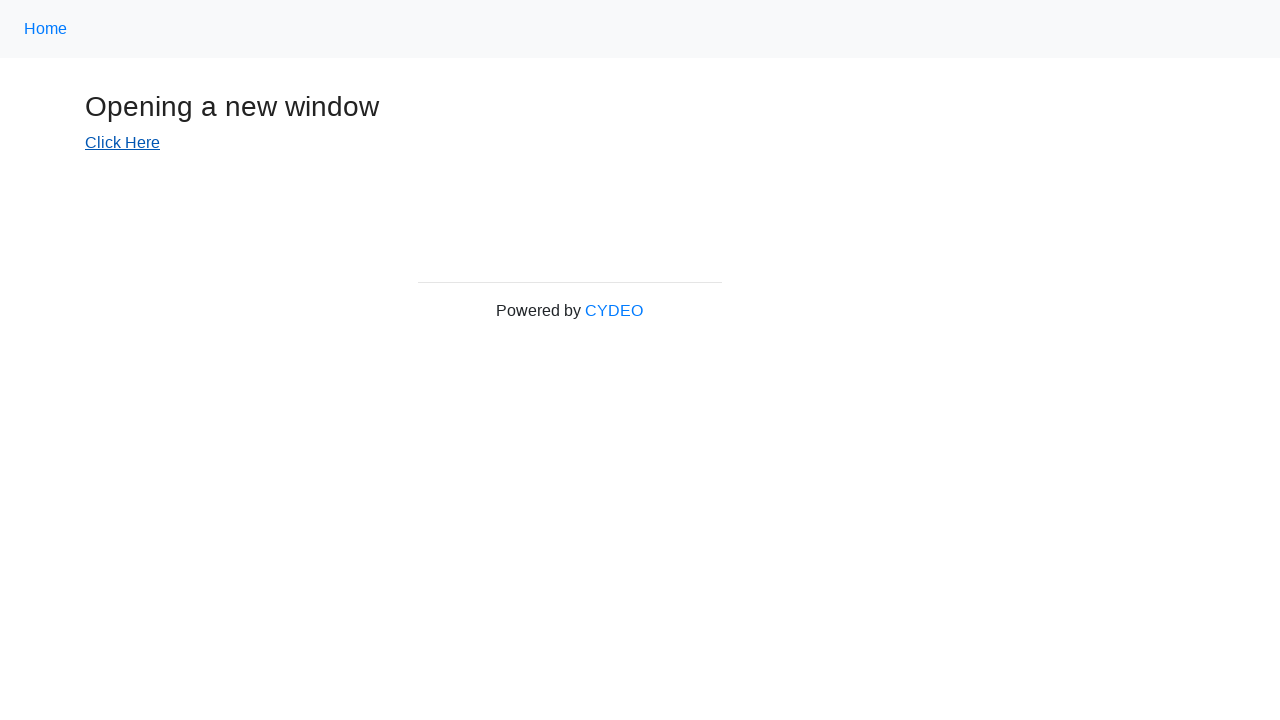